Tests basic browser navigation commands including forward, back, and refresh on the UltimateQA automation page

Starting URL: https://www.ultimateqa.com/automation

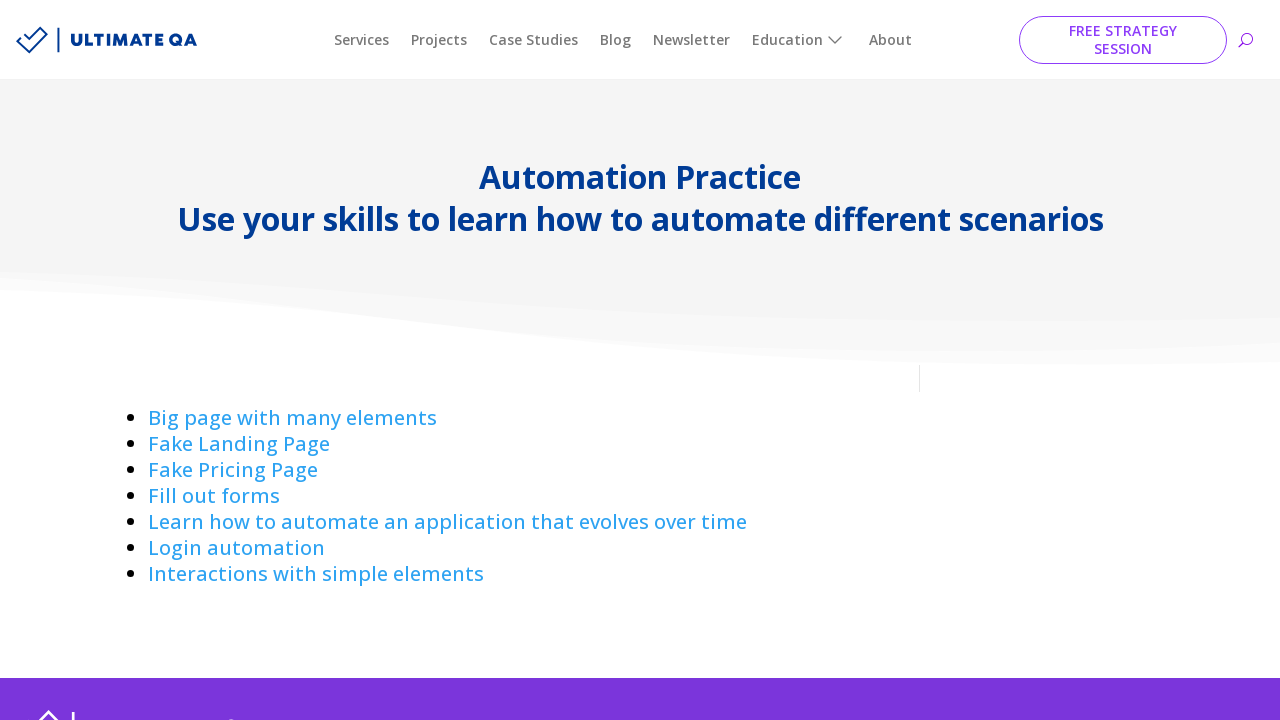

Navigated forward in browser history
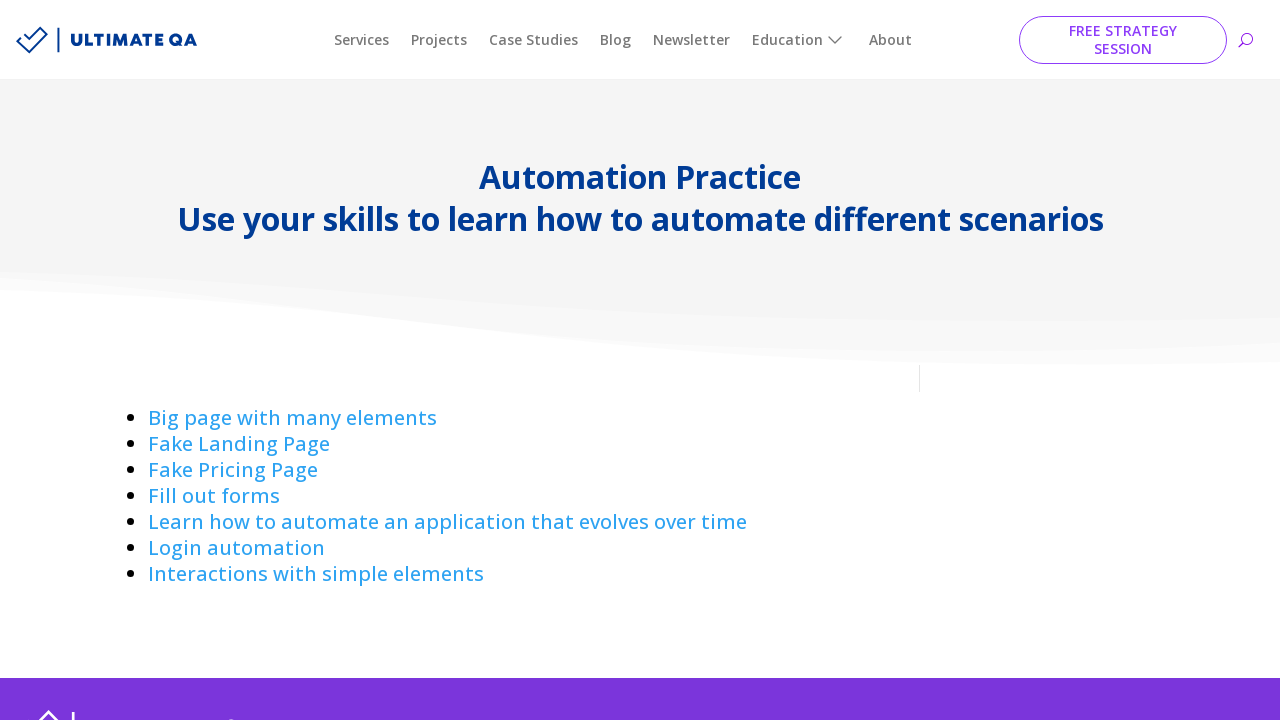

Navigated back in browser history
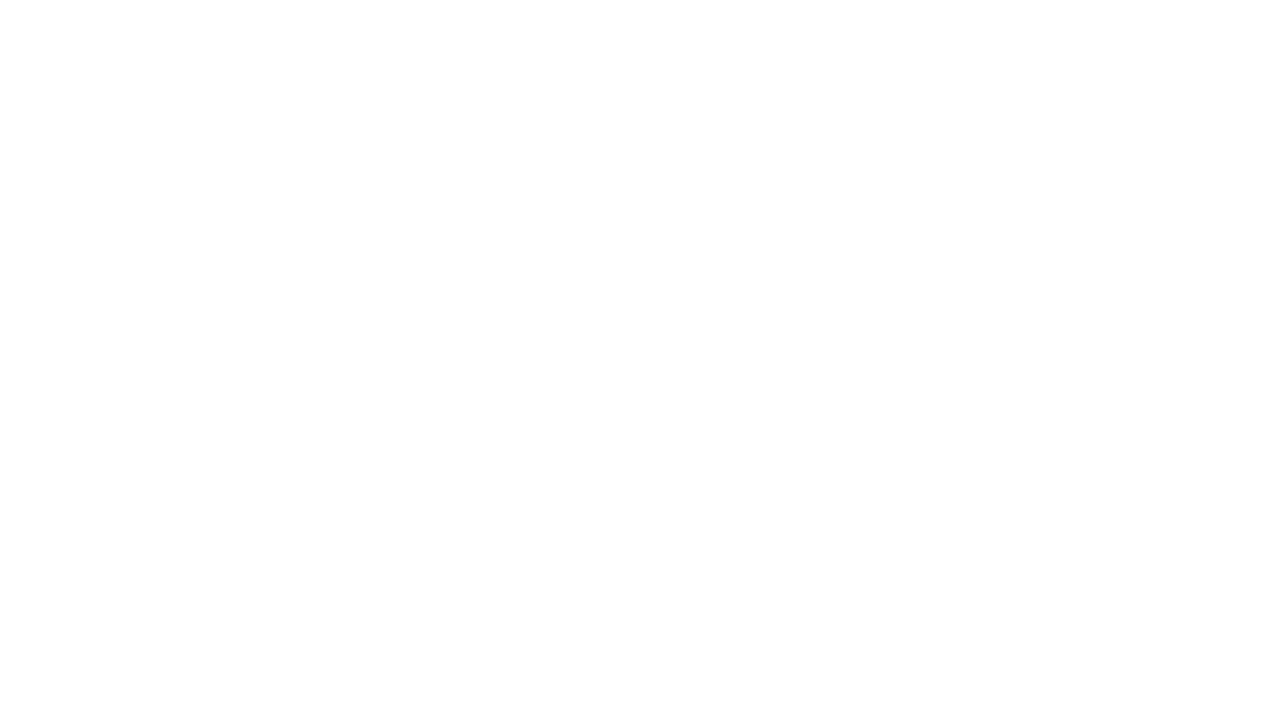

Refreshed the UltimateQA automation page
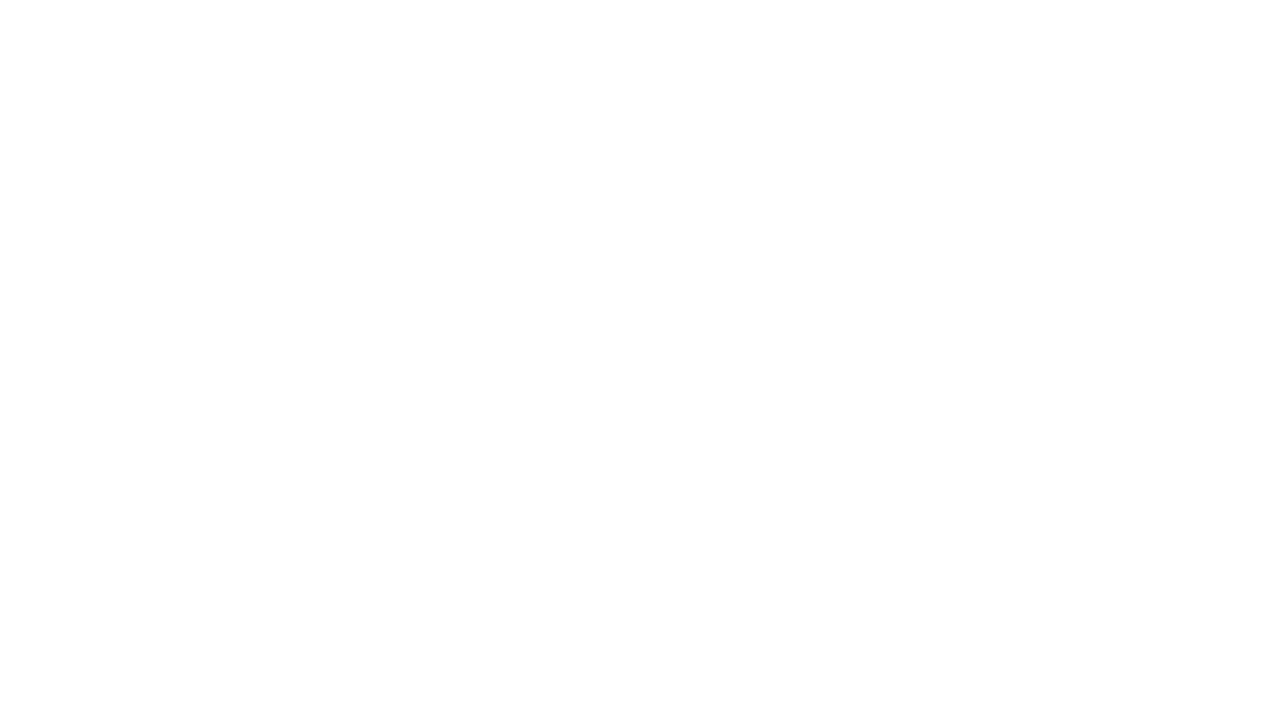

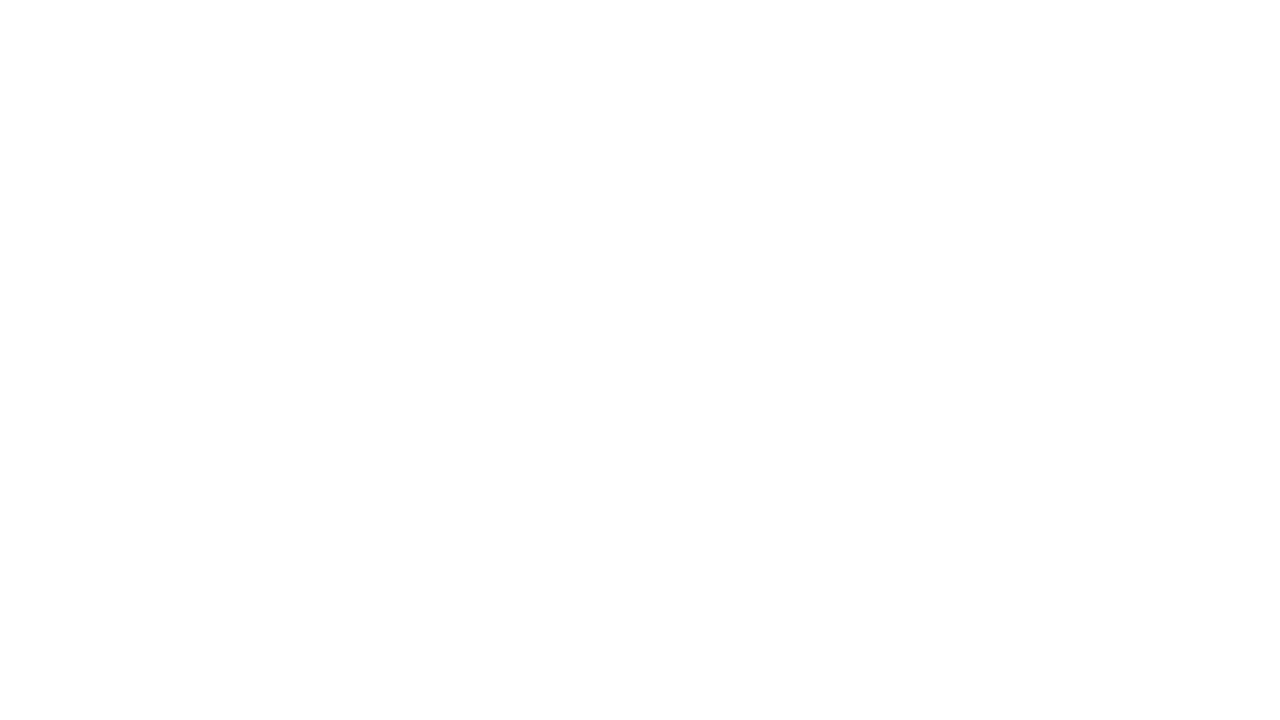